Tests validation error when password and password confirmation fields don't match

Starting URL: https://b2c.passport.rt.ru/account_b2c/page

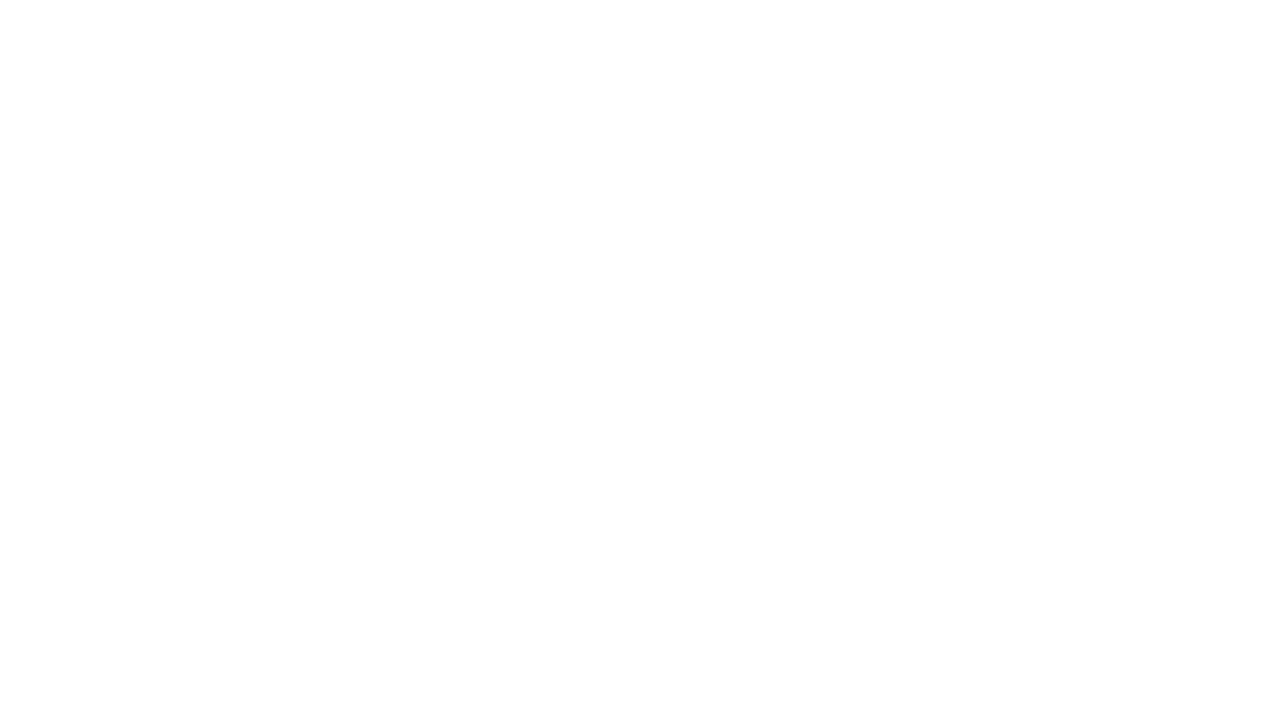

Clicked registration link at (1010, 475) on xpath=//*[@id="kc-register"]
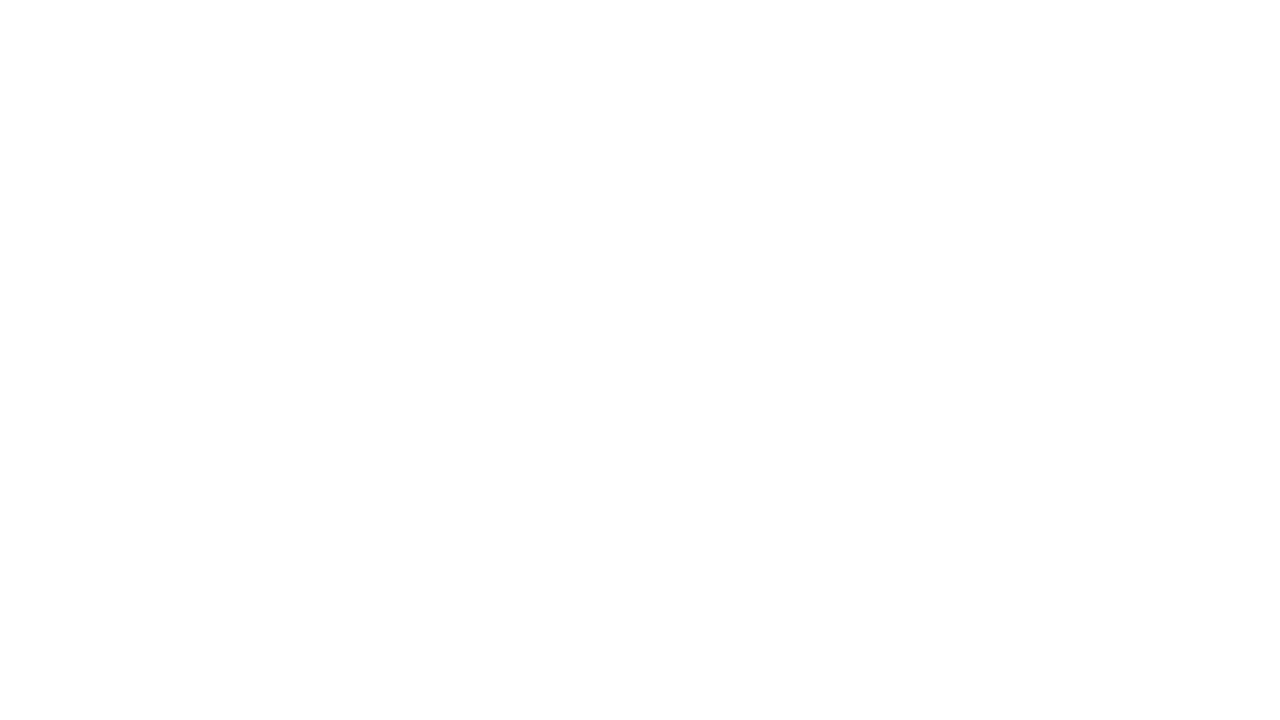

Filled first name field with 'Иван' on input[name='firstName']
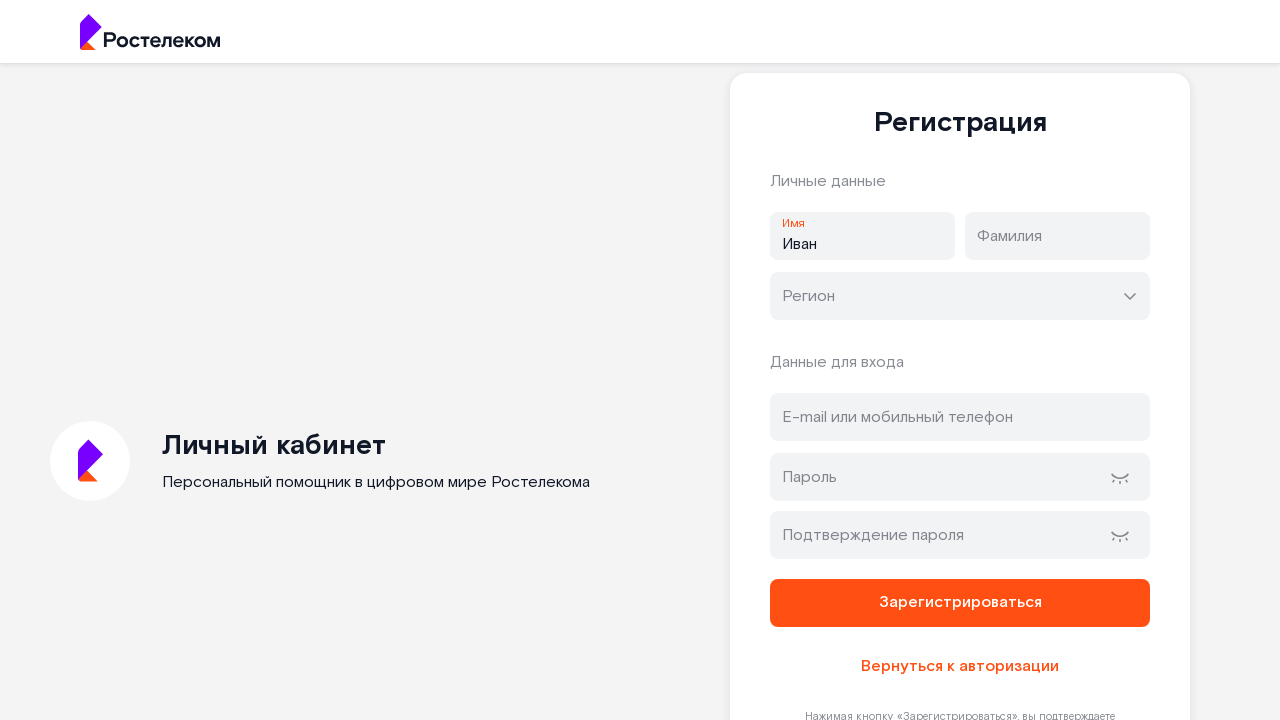

Filled last name field with 'Иванов' on input[name='lastName']
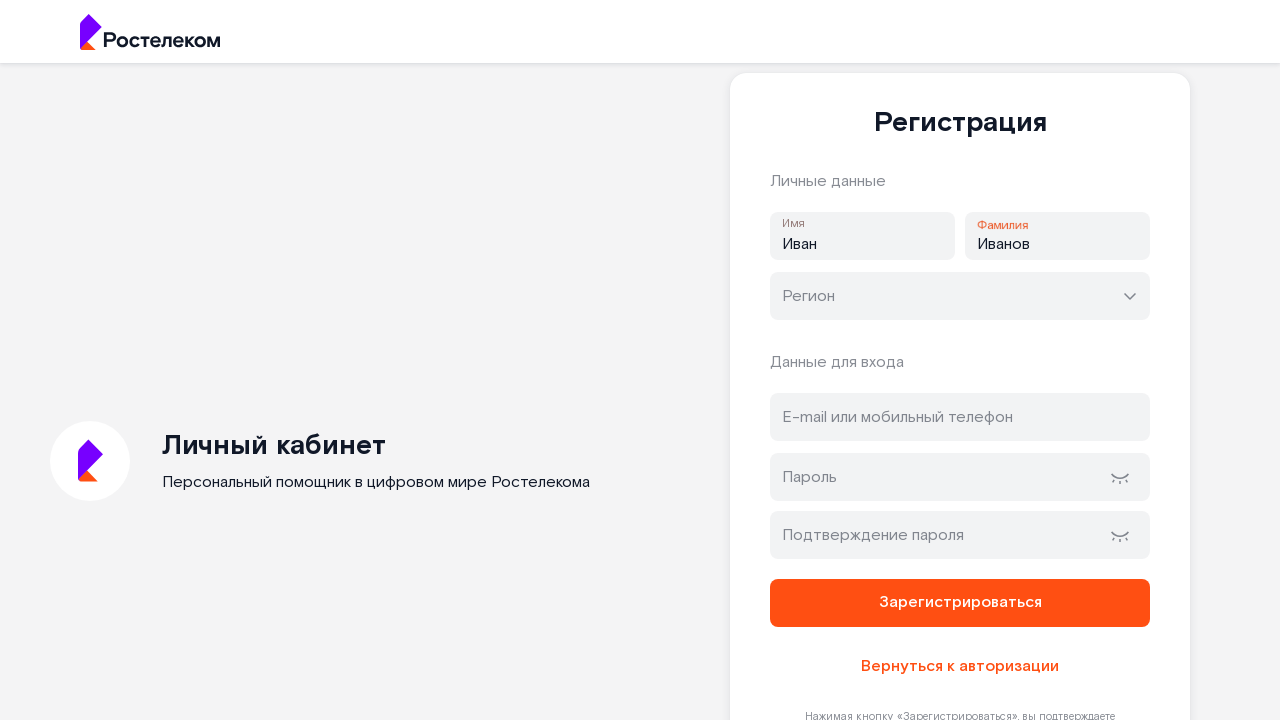

Filled email field with 'testQAP78@gmail.com' on #address
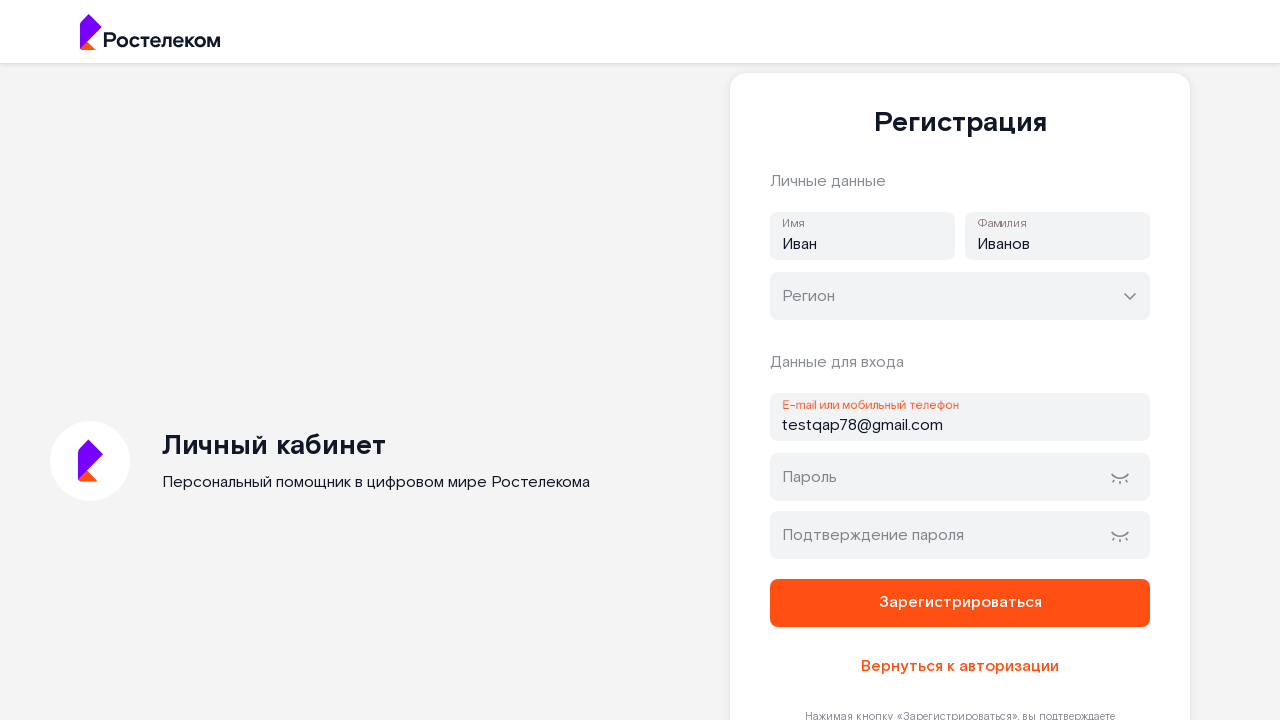

Filled password field with 'TestPassword22' on #password
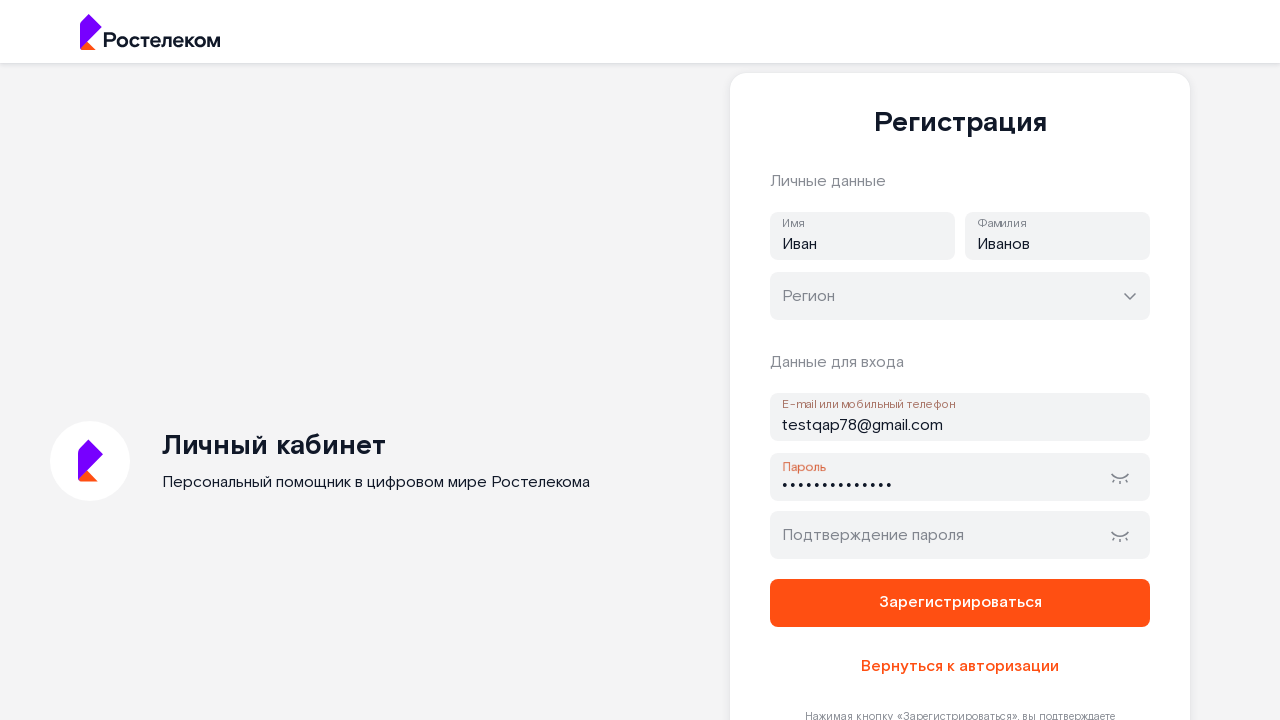

Filled password confirmation field with different password 'TestPassword23' on #password-confirm
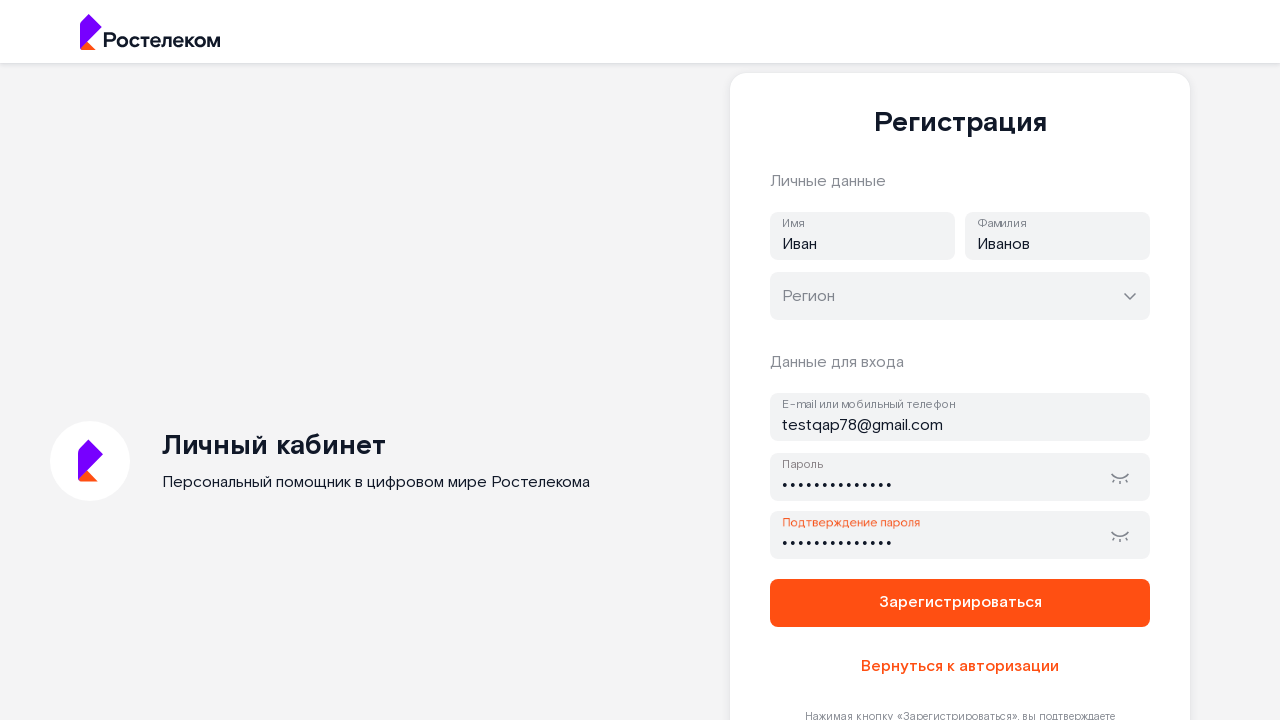

Clicked register button at (960, 603) on xpath=//*[@id="page-right"]/div[1]/div[1]/div[1]/form[1]/button[1]
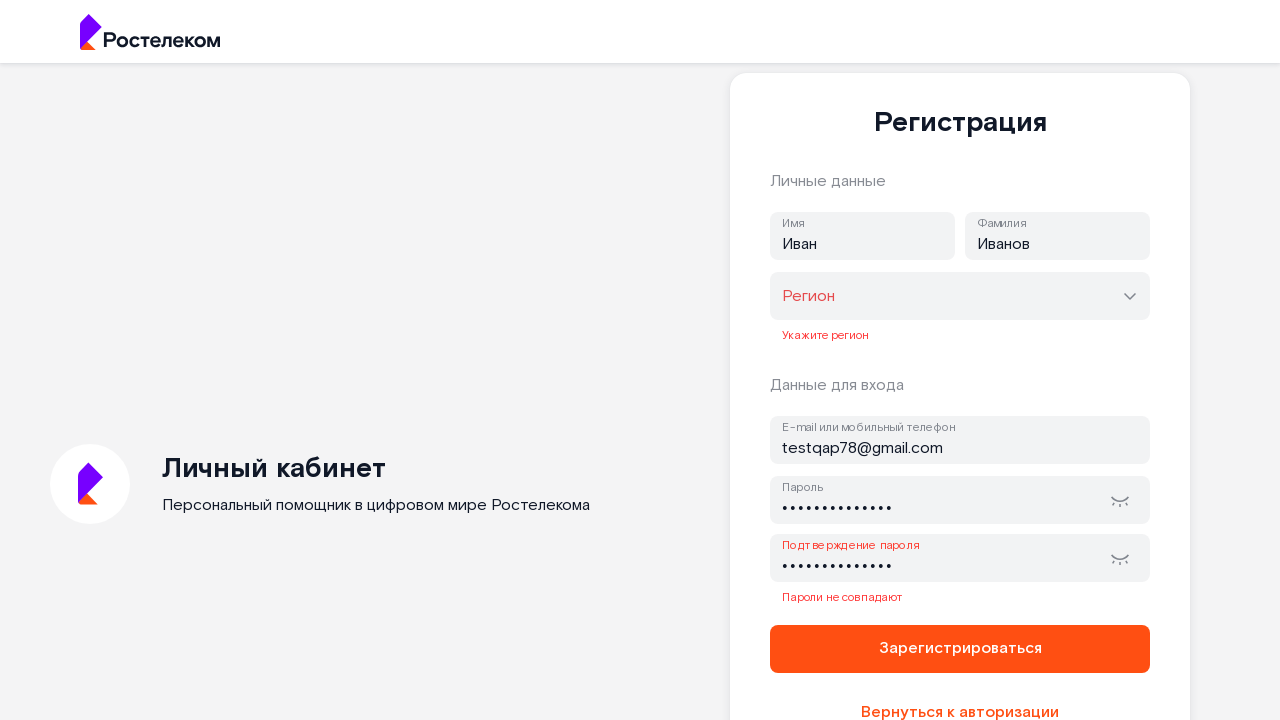

Password mismatch validation error appeared
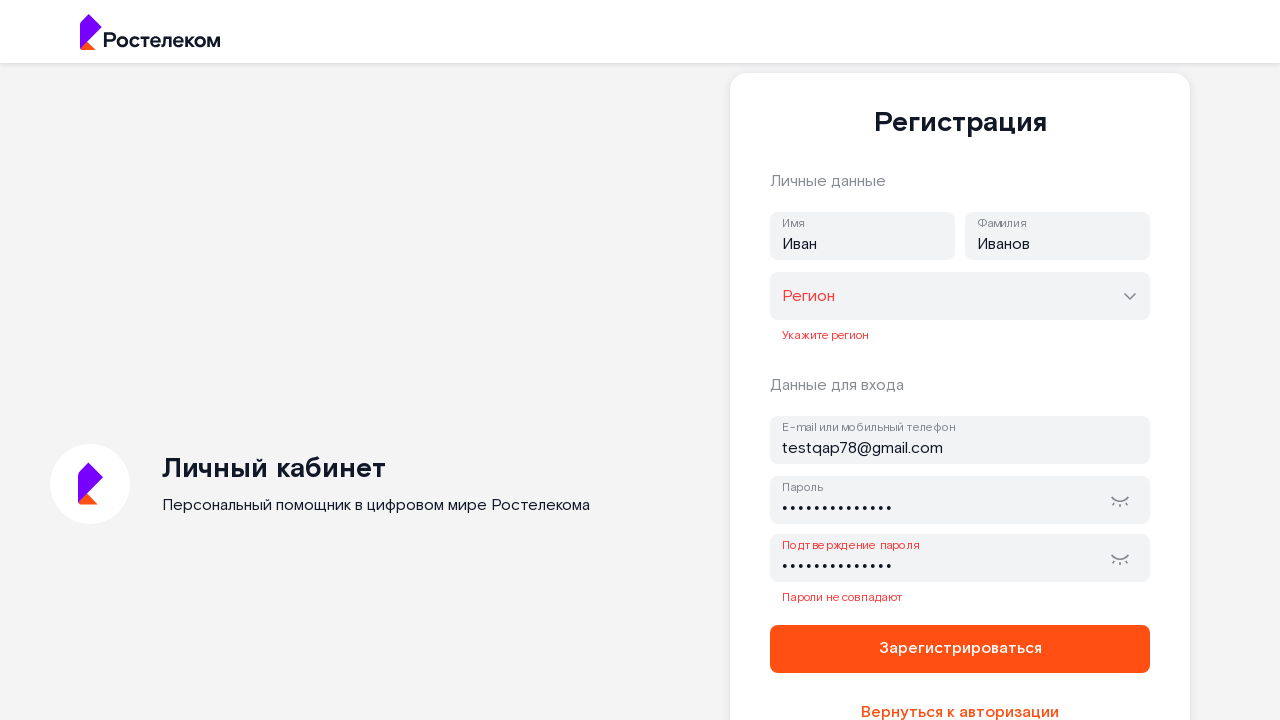

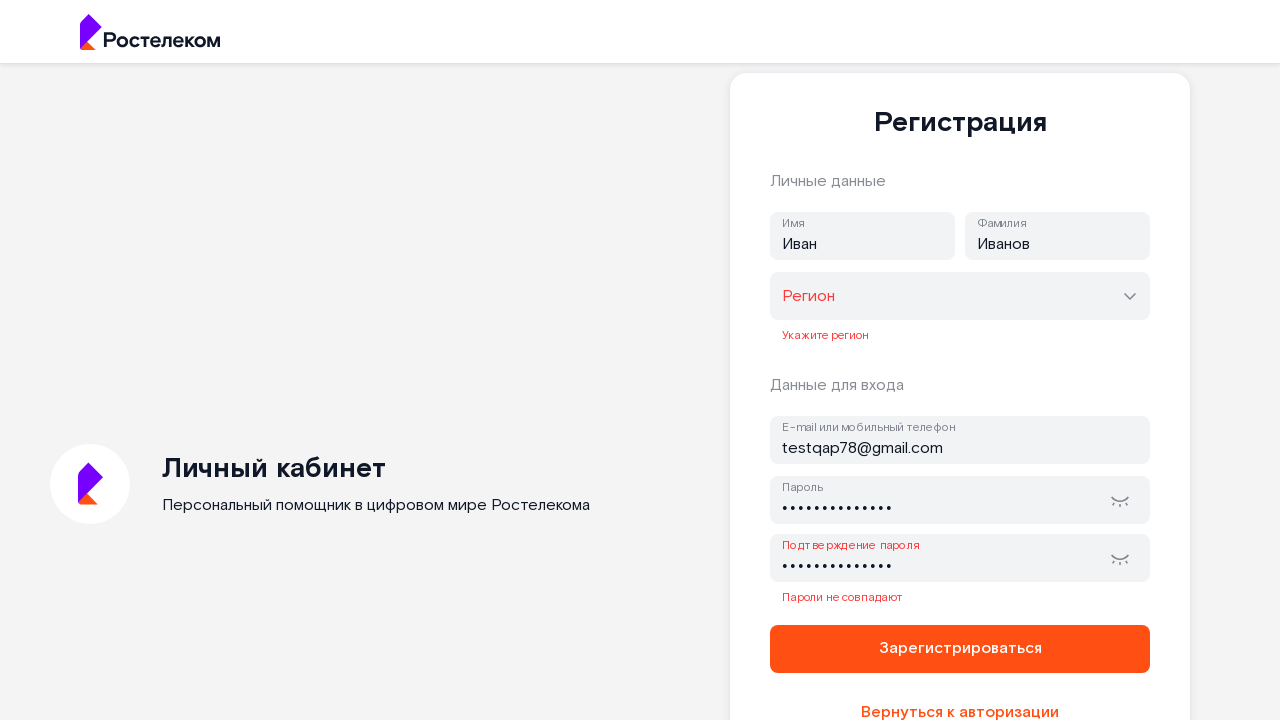